Verifies that the WebdriverIO homepage loads correctly by checking the page title contains 'WebdriverIO'

Starting URL: https://webdriver.io/

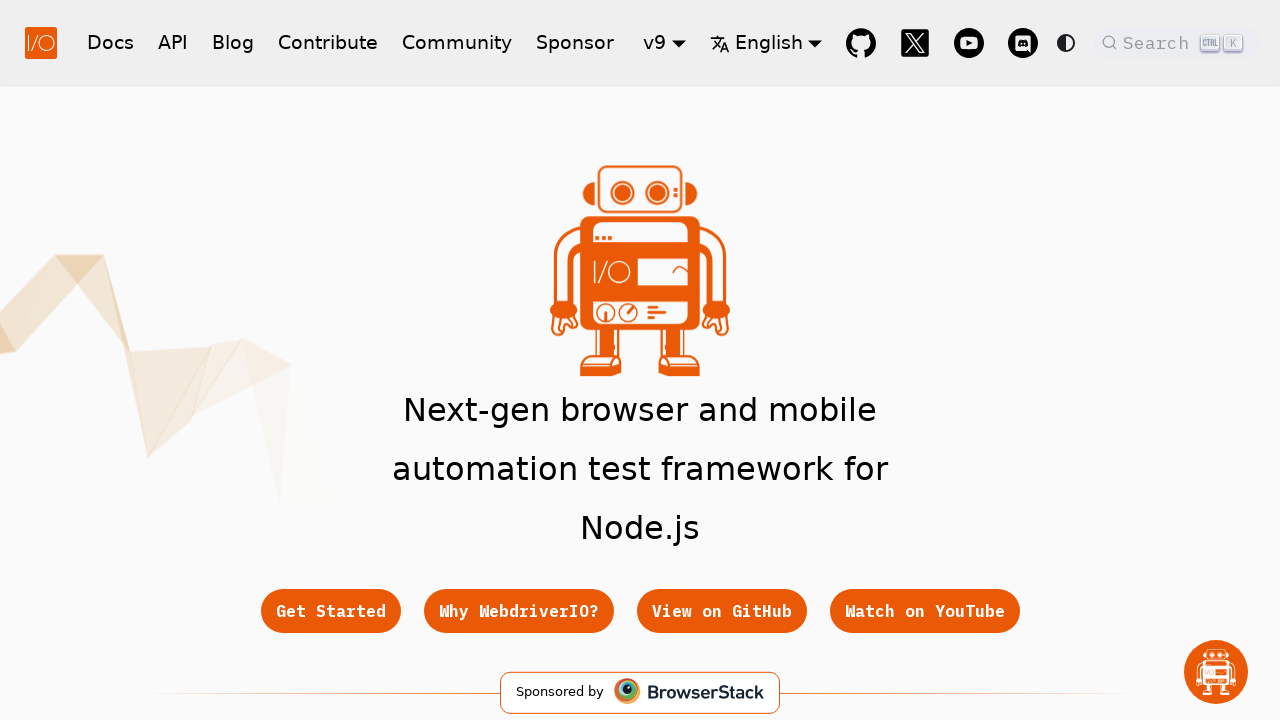

Waited for page DOM to load
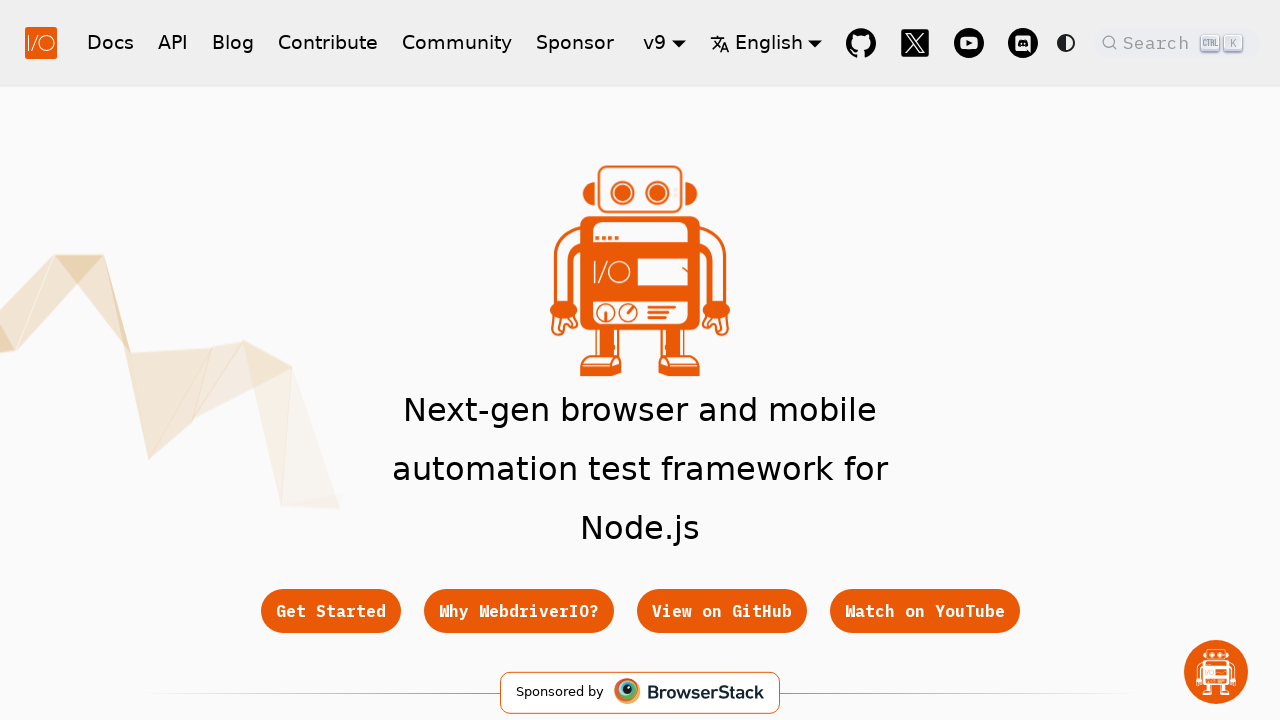

Verified that page title contains 'WebdriverIO'
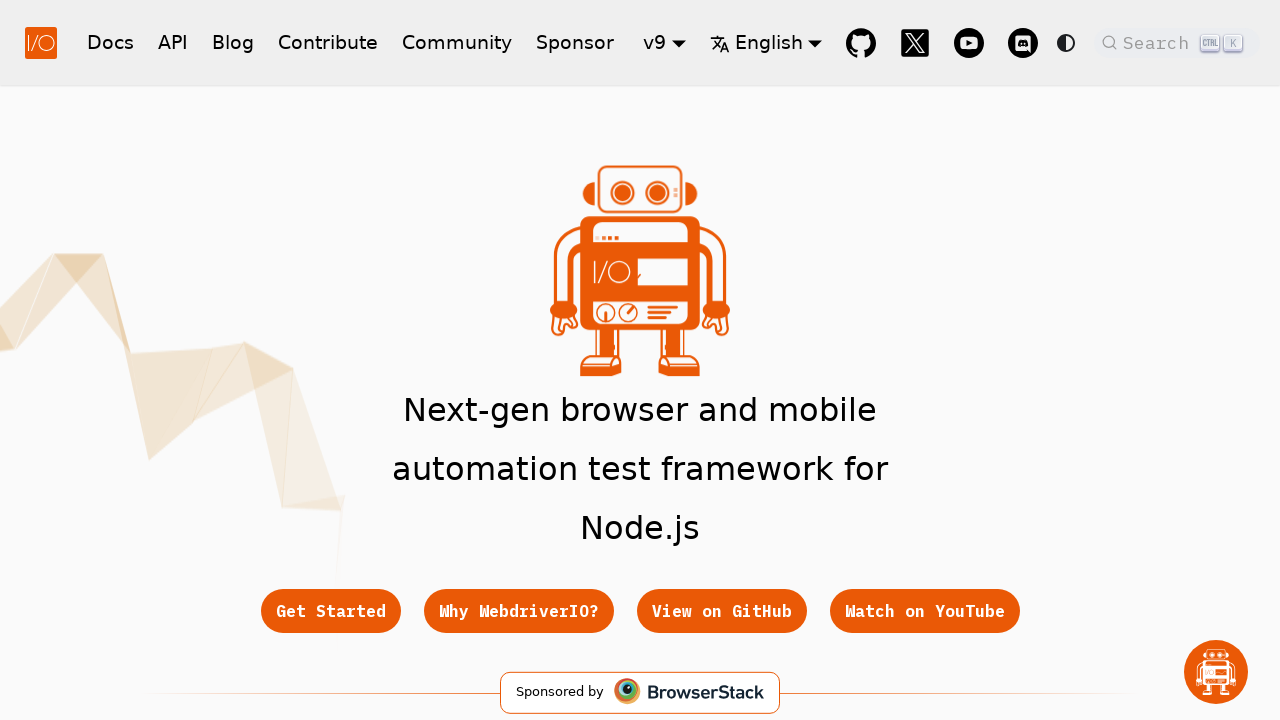

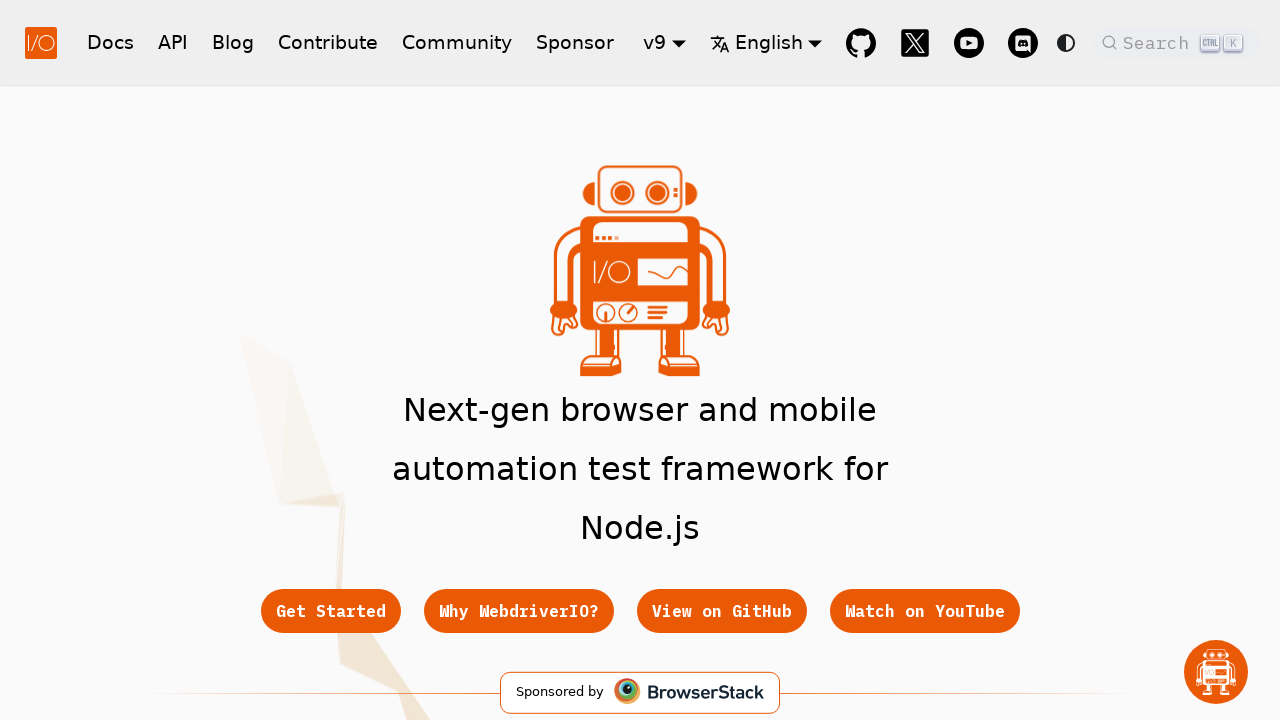